Tests a registration form by filling in first name, last name, and email fields, then submitting and verifying the success message.

Starting URL: http://suninjuly.github.io/registration1.html

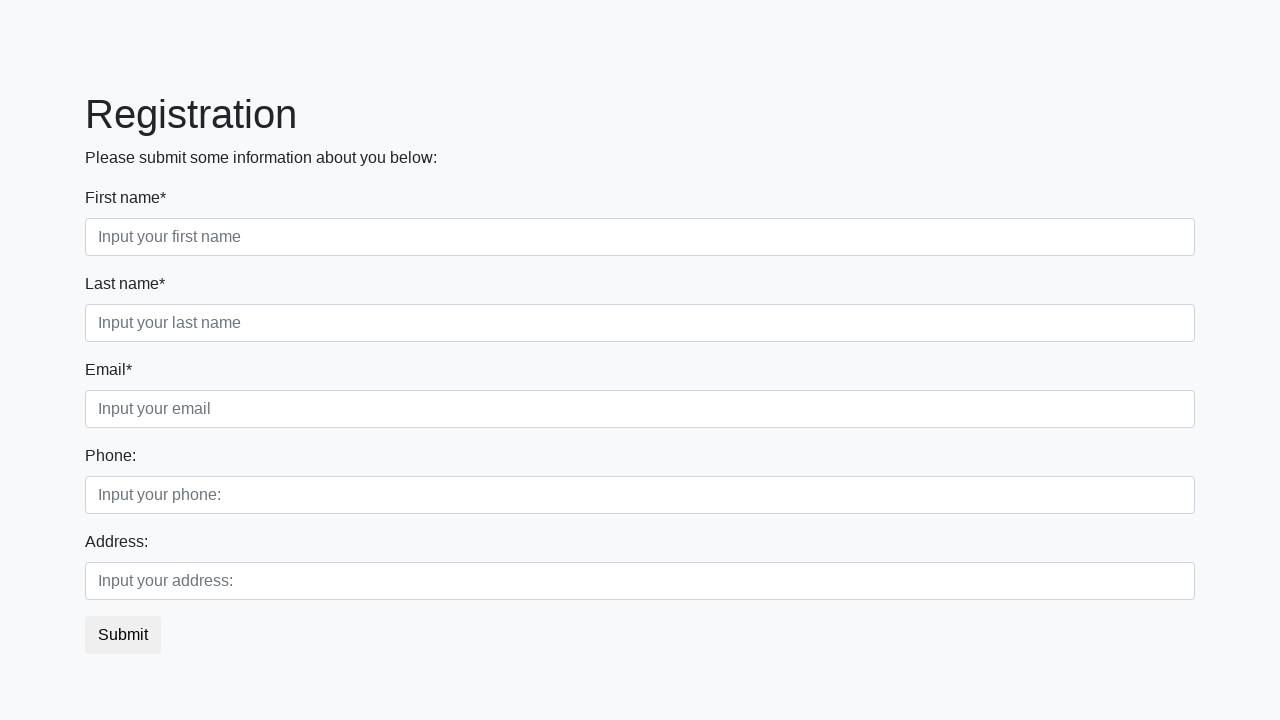

Navigated to registration form page
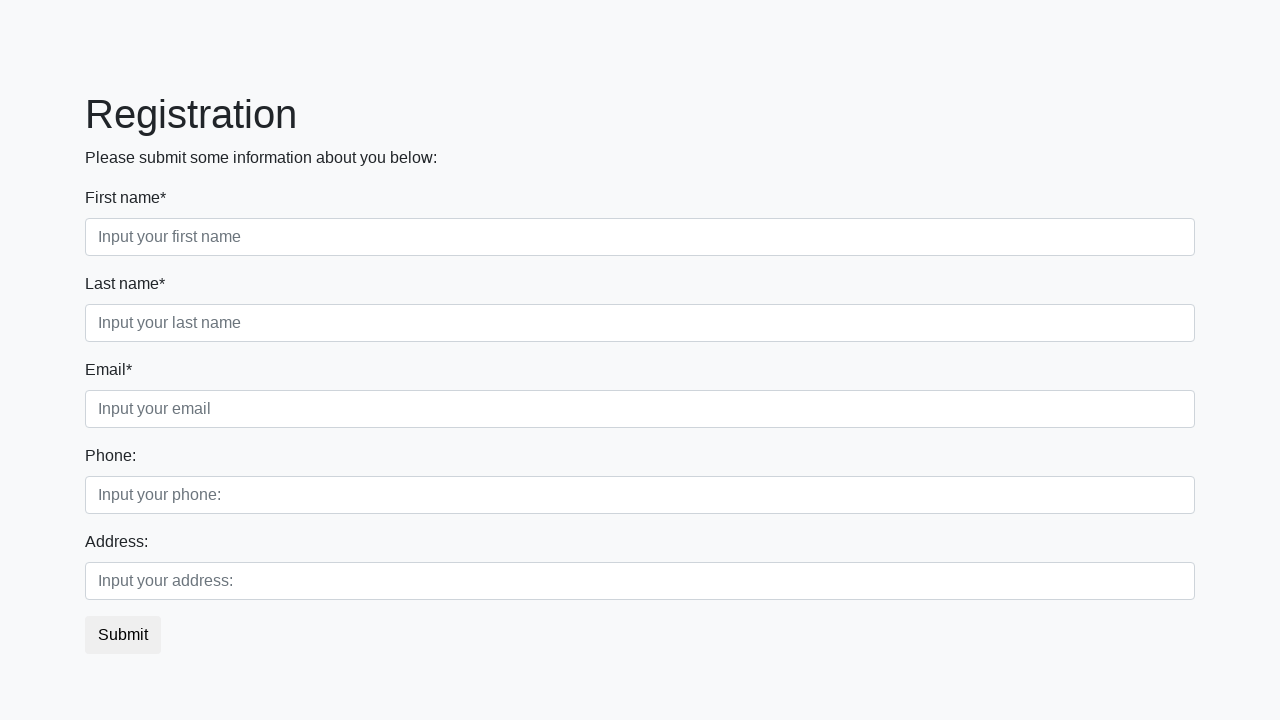

Filled first name field with 'Ivan' on input.form-control.first[required]
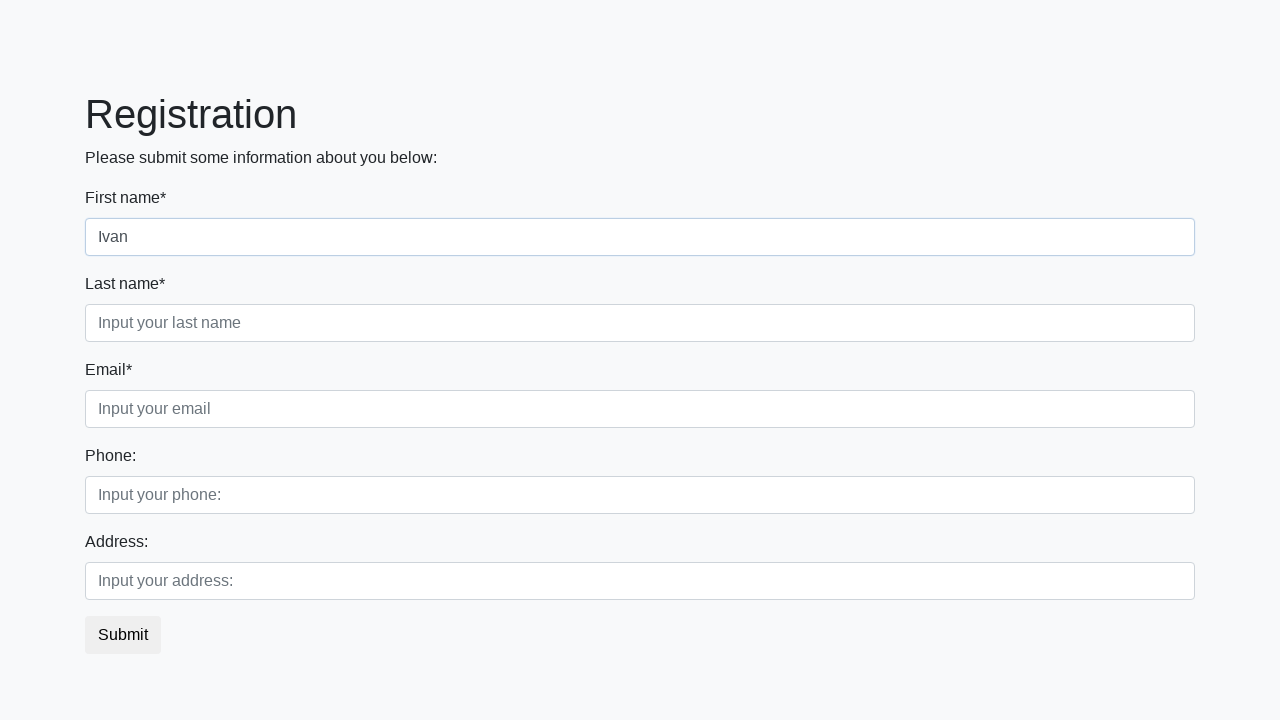

Filled last name field with 'Petrov' on input.form-control.second[required]
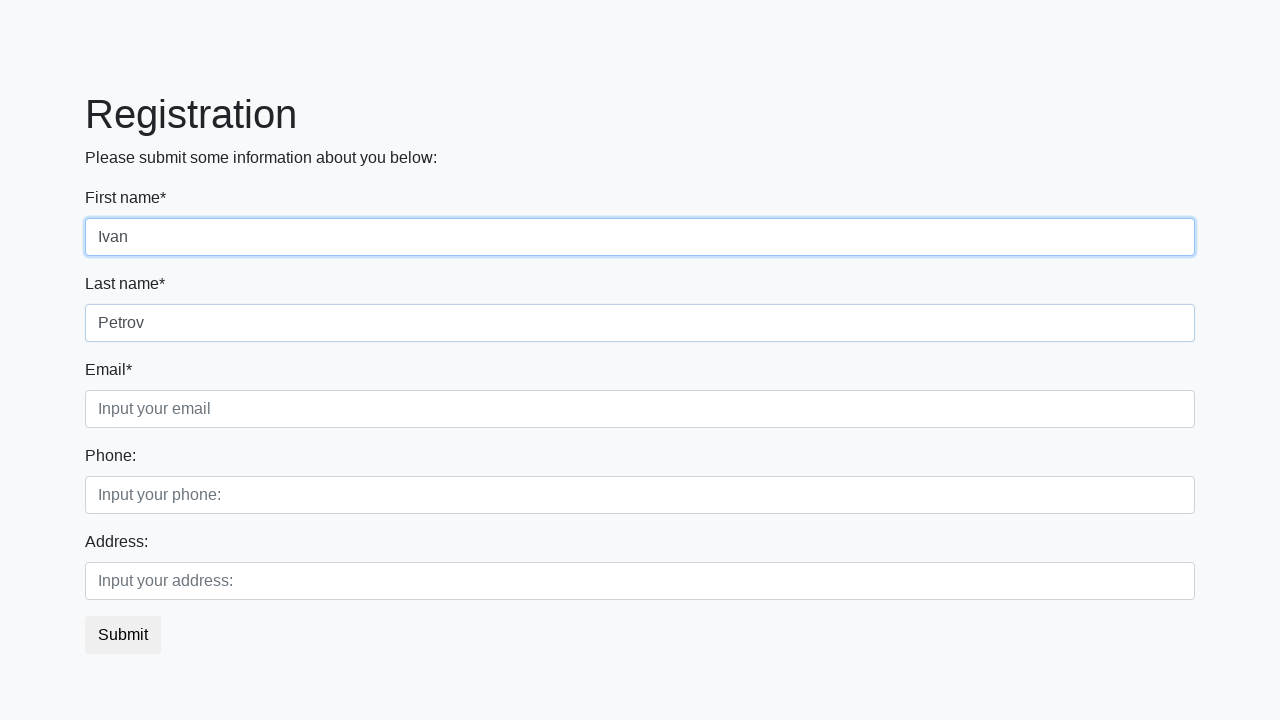

Filled email field with 'test@test.com' on input.form-control.third[required]
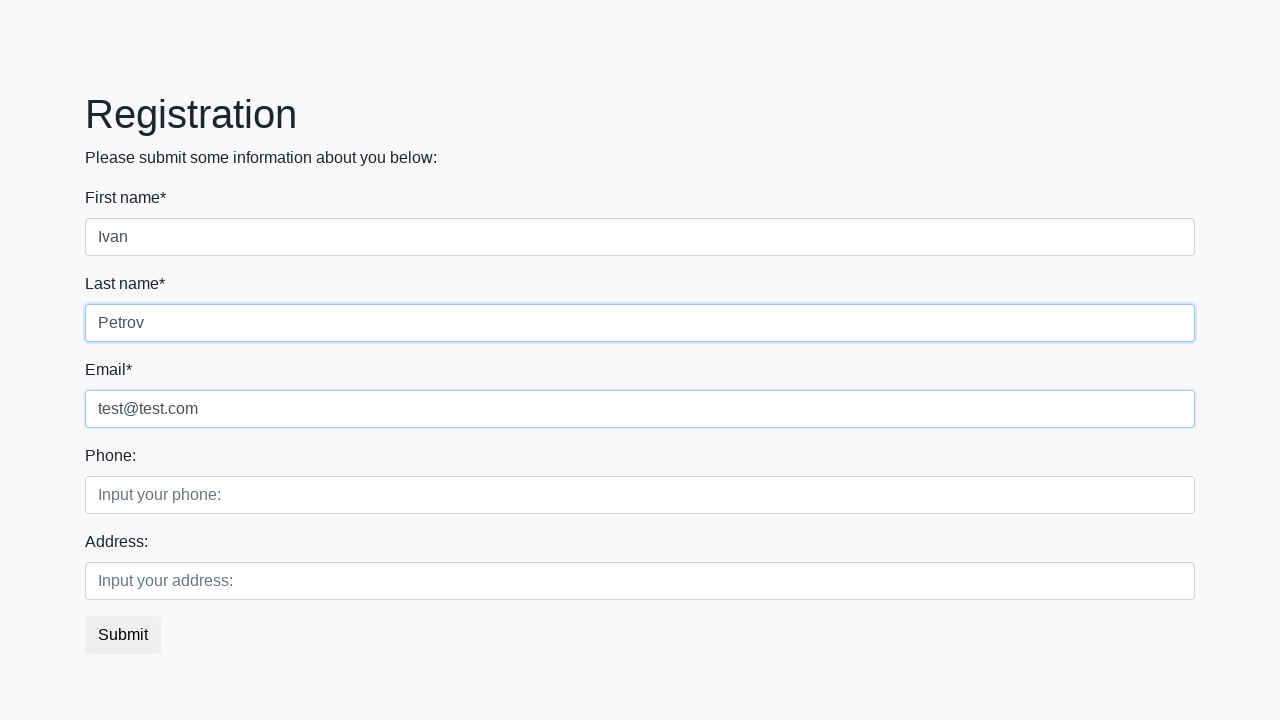

Clicked submit button at (123, 635) on .btn.btn-default
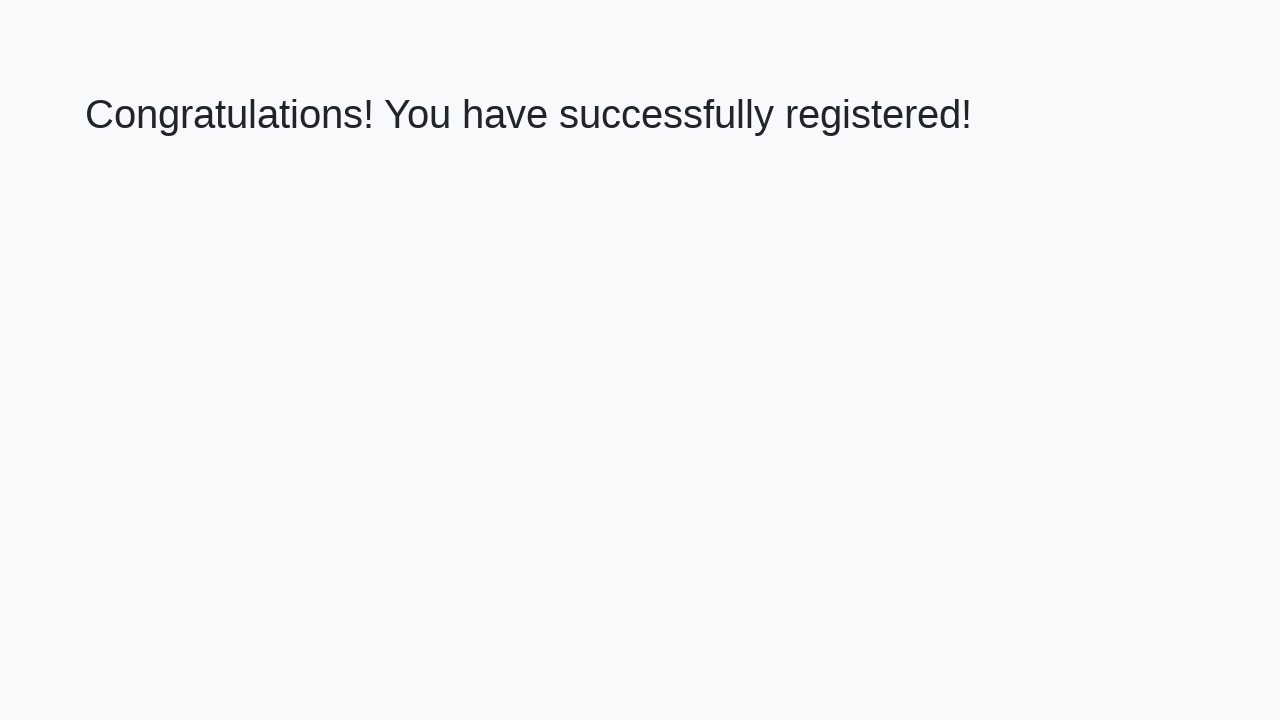

Success message header loaded
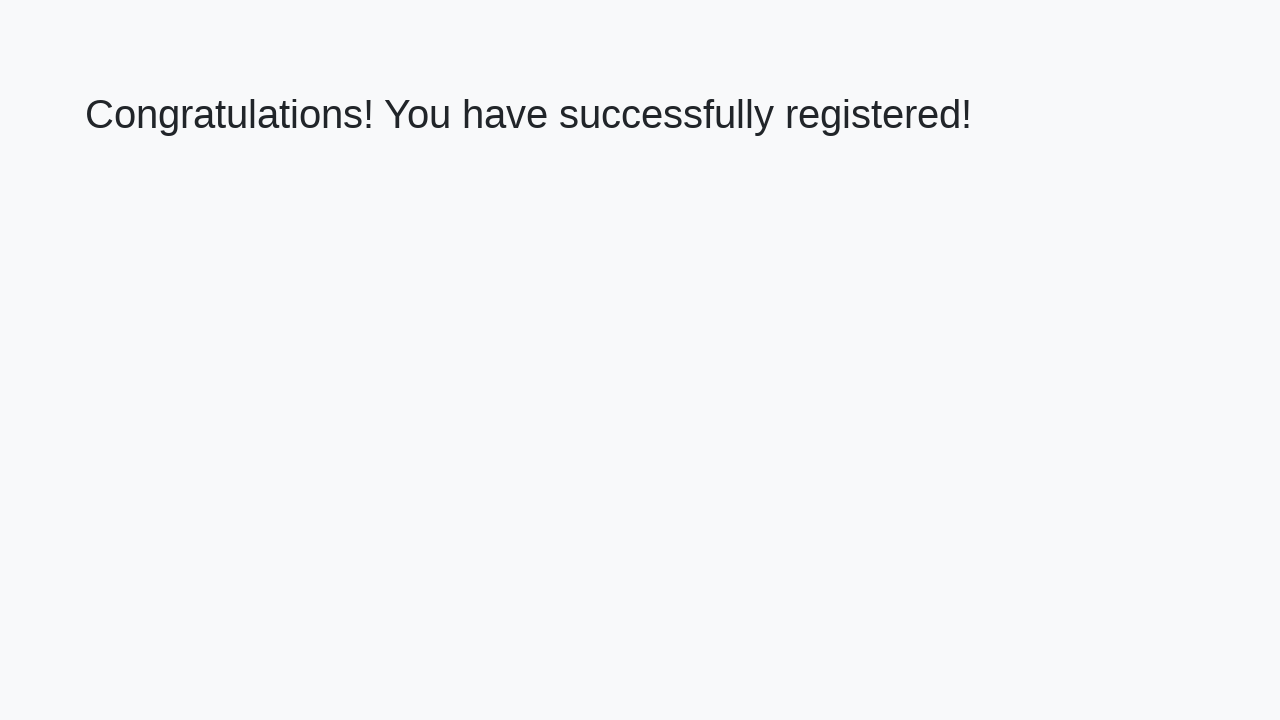

Retrieved success message text
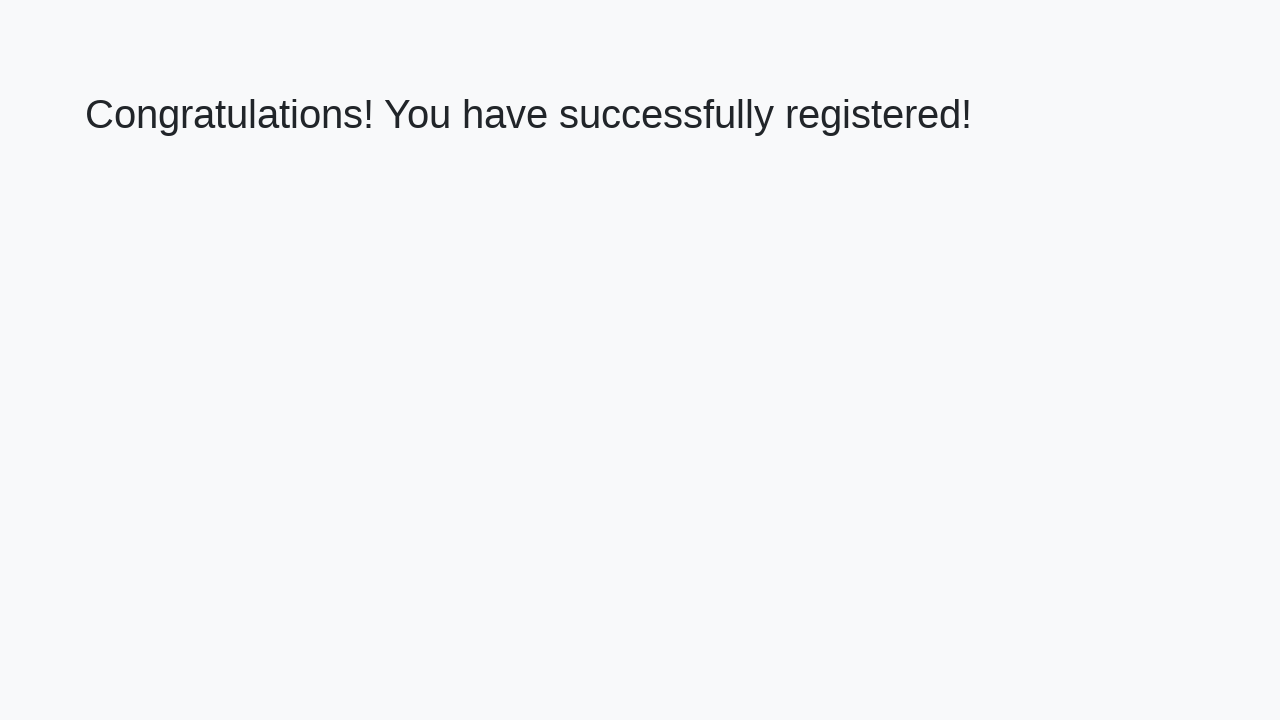

Verified success message matches expected text
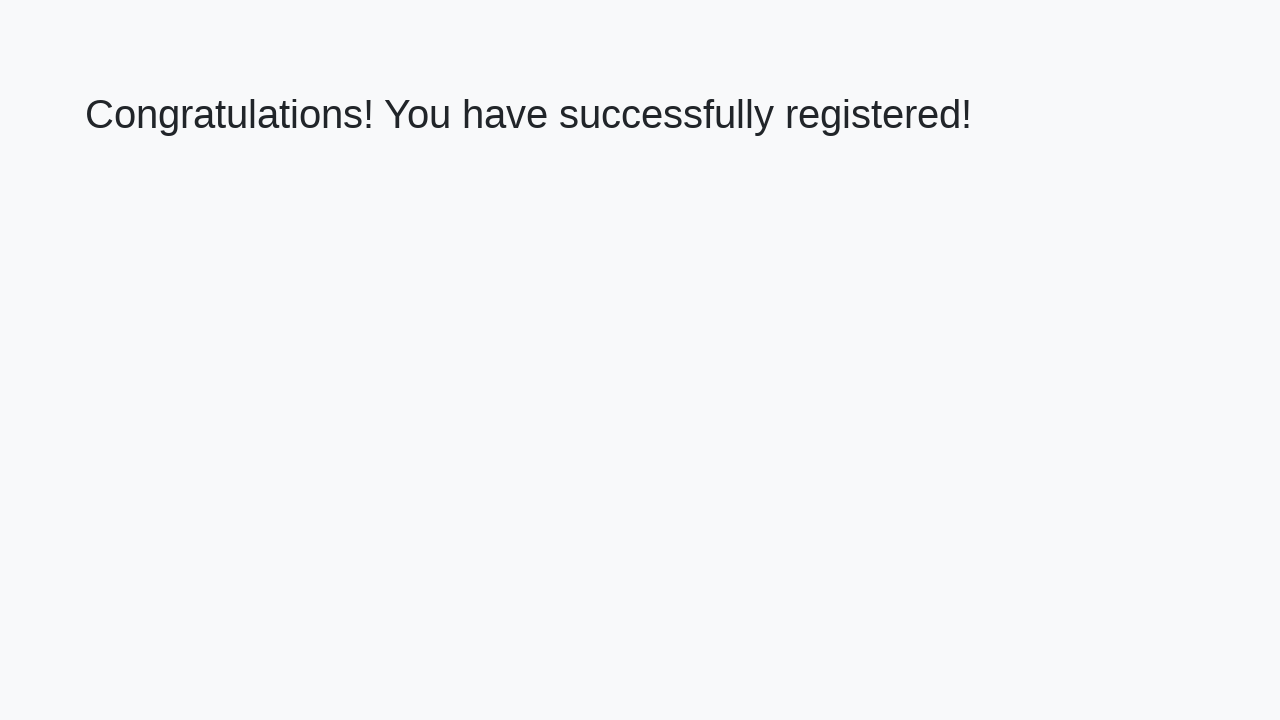

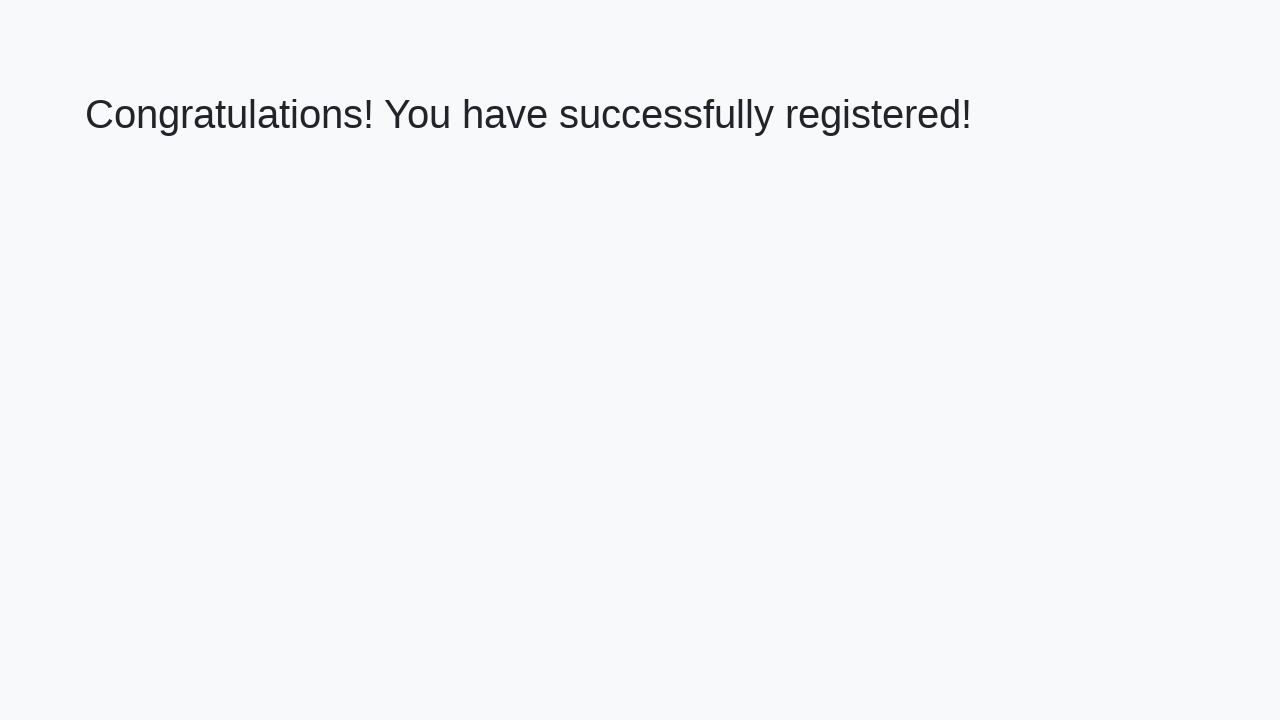